Tests dynamic loading functionality by clicking a start button and waiting for a "Hello World!" message to appear on the page

Starting URL: http://the-internet.herokuapp.com/dynamic_loading/2

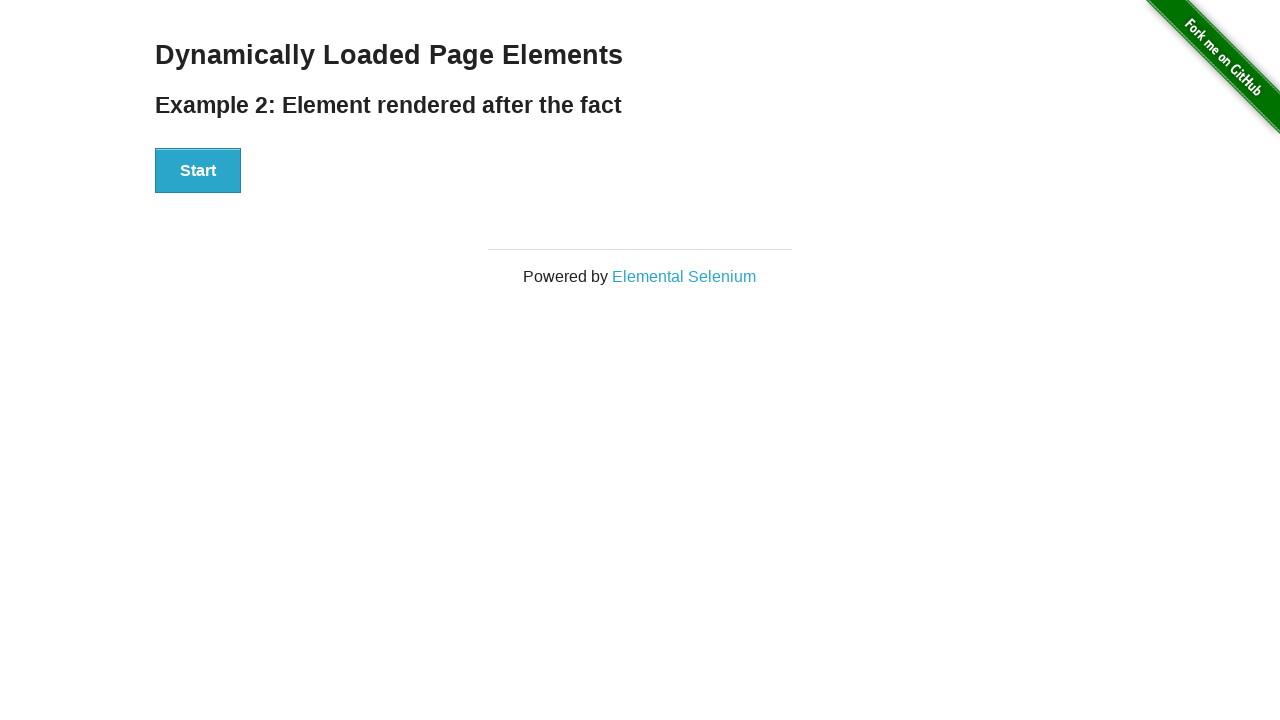

Clicked start button to trigger dynamic loading at (198, 171) on #start button
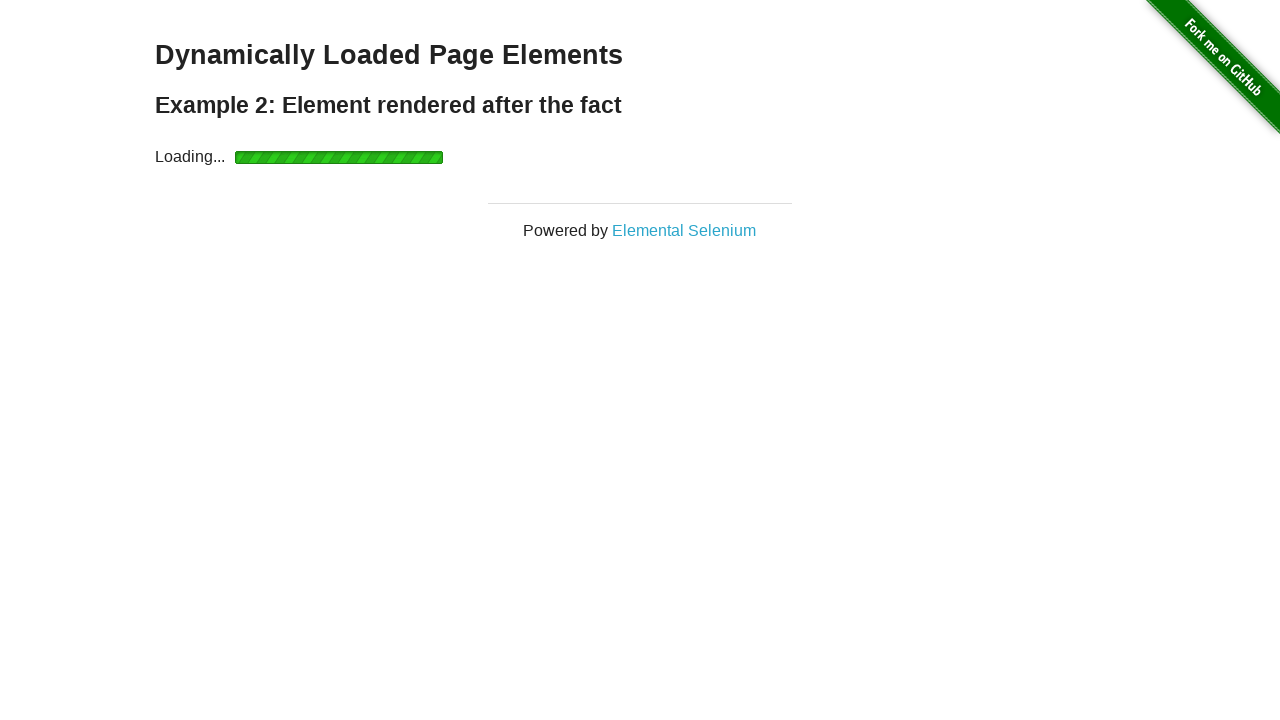

Finish element became visible after dynamic loading completed
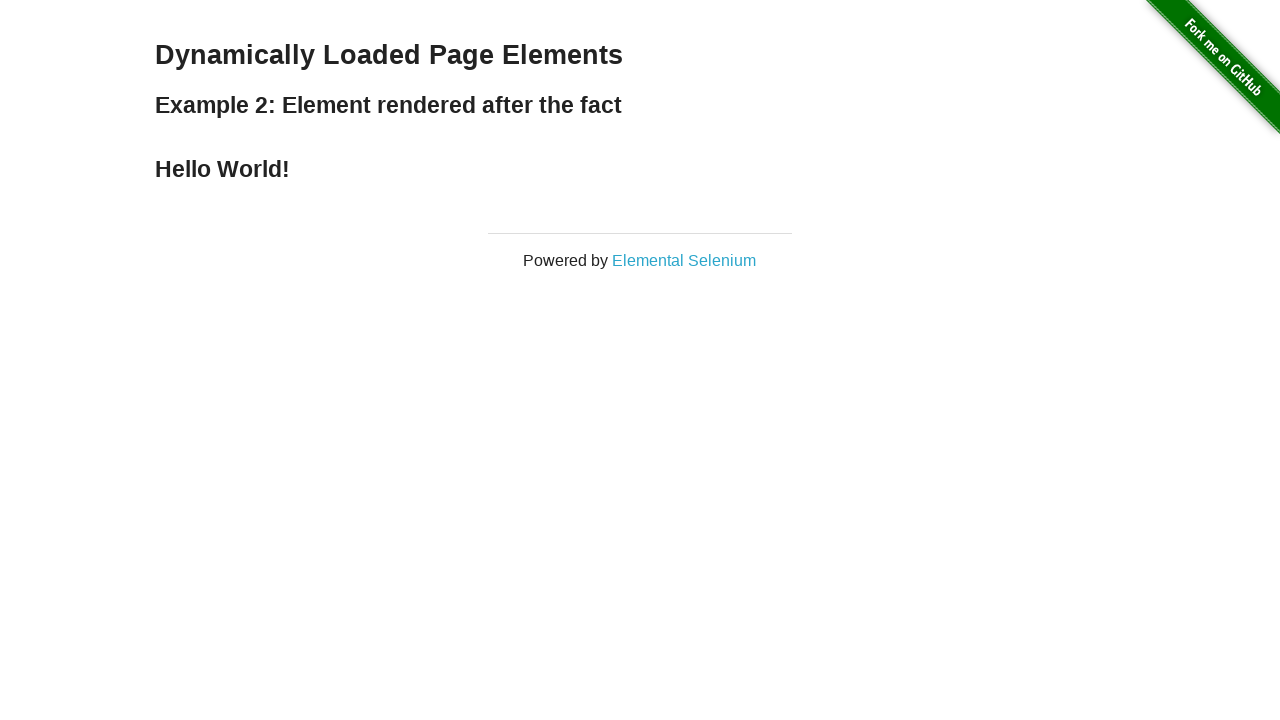

Retrieved finish element text content
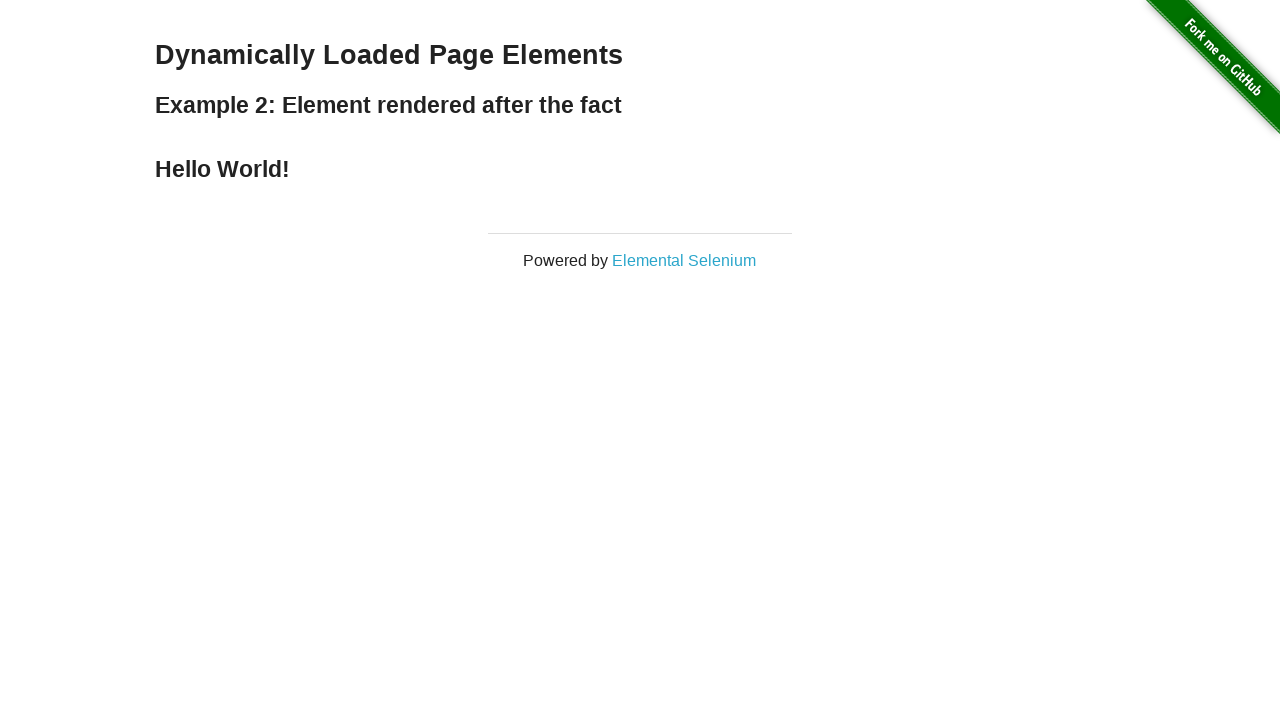

Verified finish text equals 'Hello World!'
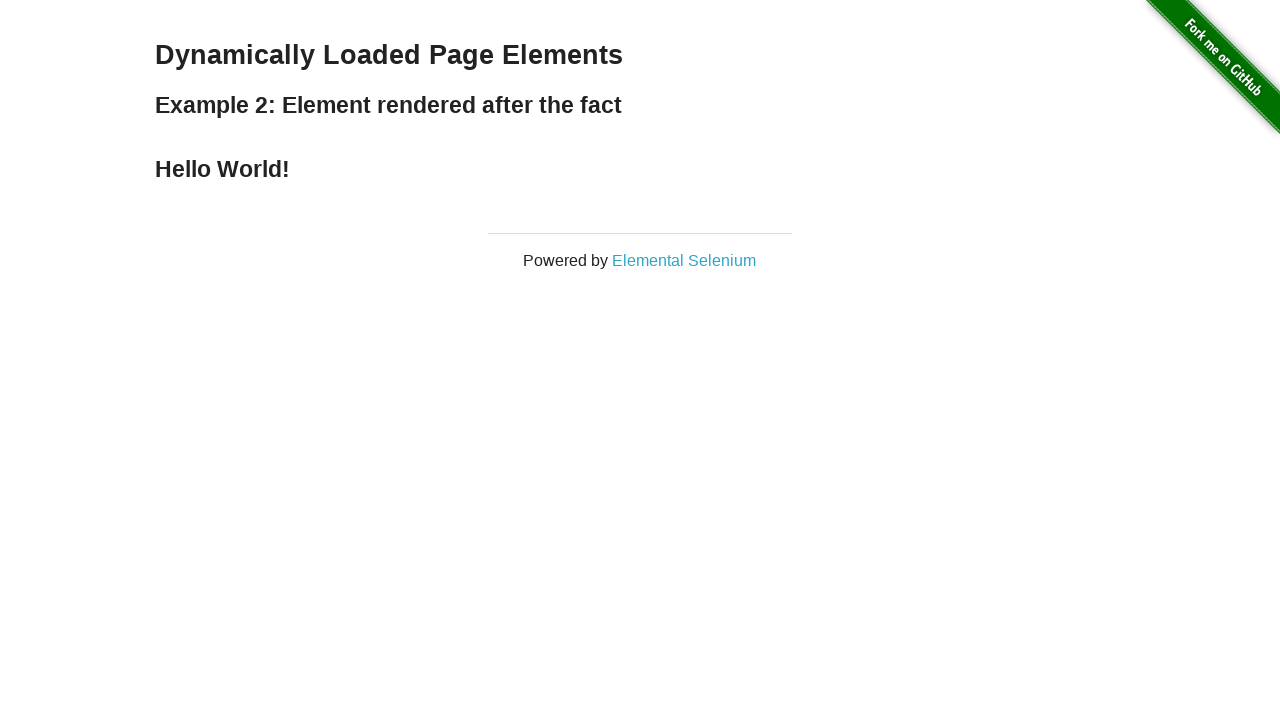

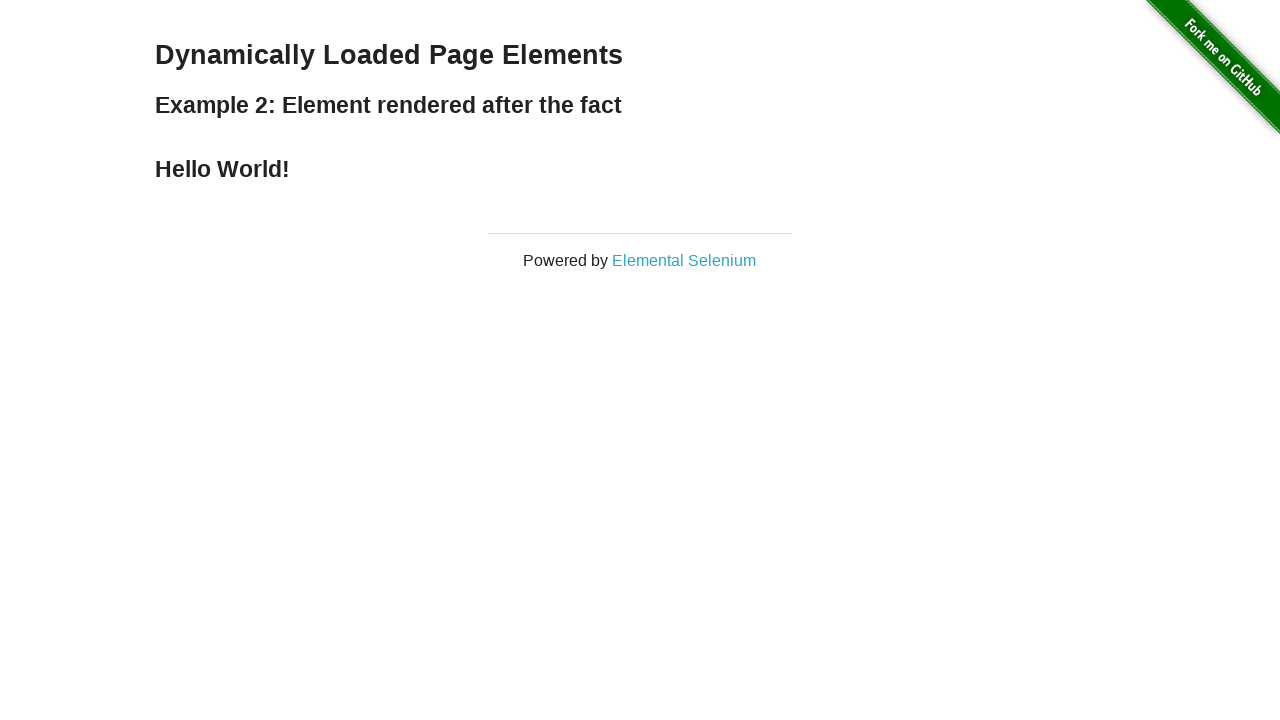